Searches for bus routes on a Japanese bus tracking website by entering departure and arrival bus stop names into a search form and submitting it.

Starting URL: http://real.kanachu.jp/pc/top

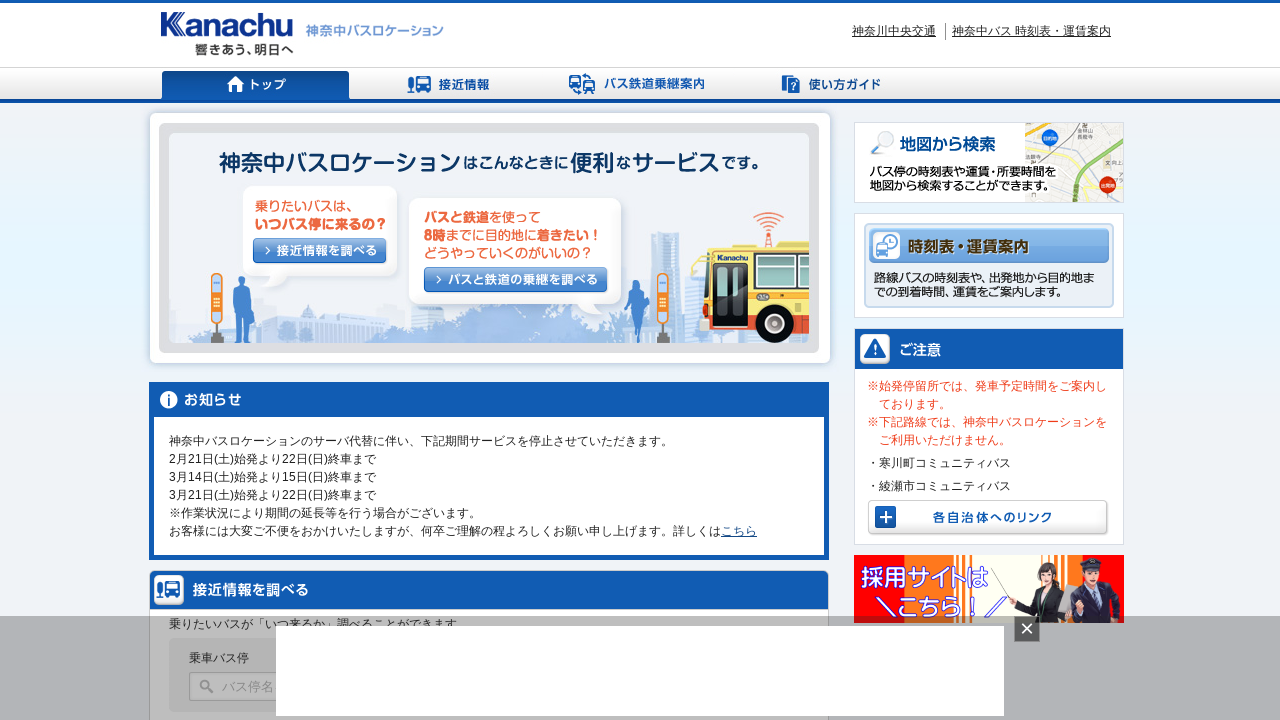

Filled departure bus stop field with '横浜駅' on input[name='fNM']
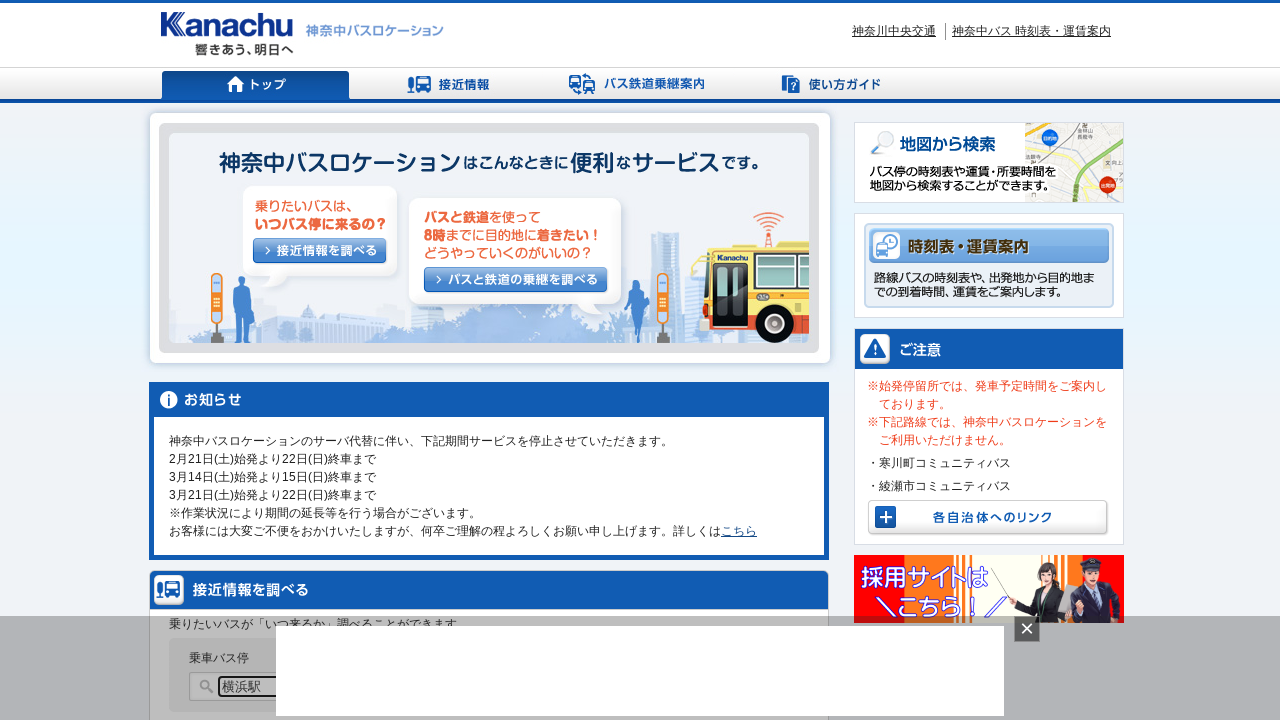

Filled arrival bus stop field with '桜木町駅' on input[name='tNM']
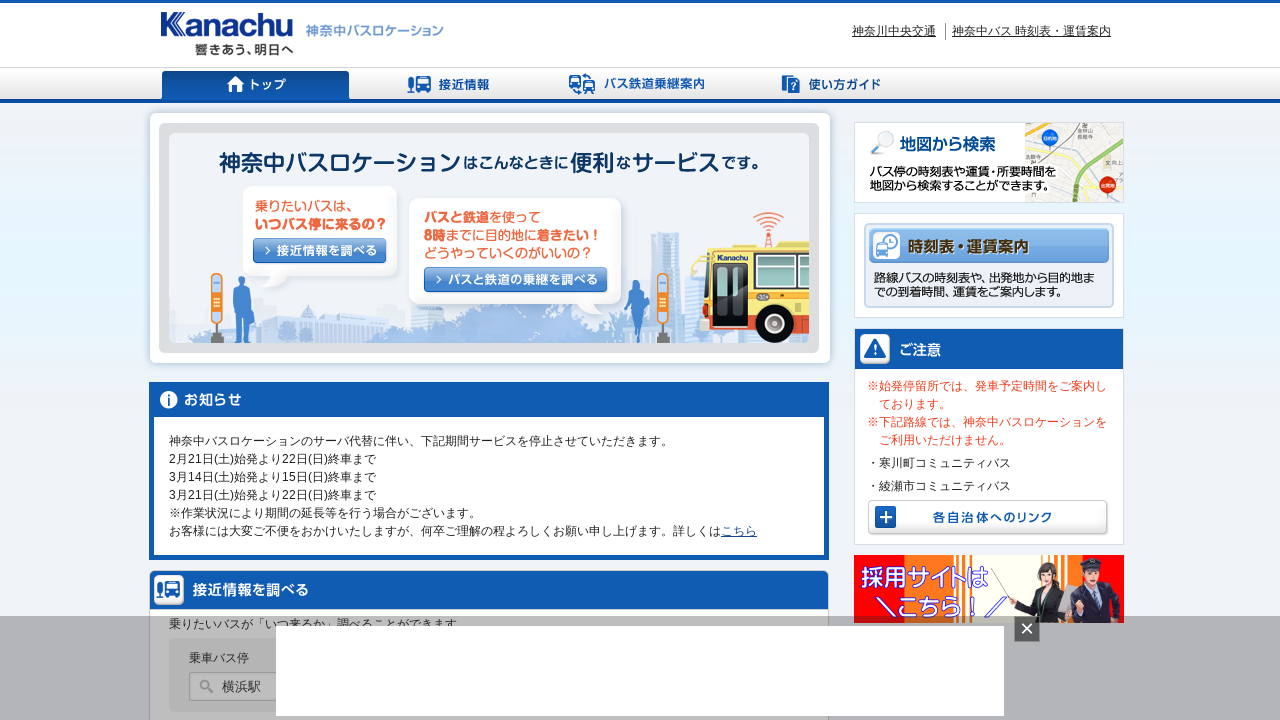

Pressed Enter to submit bus route search form on input[name='tNM']
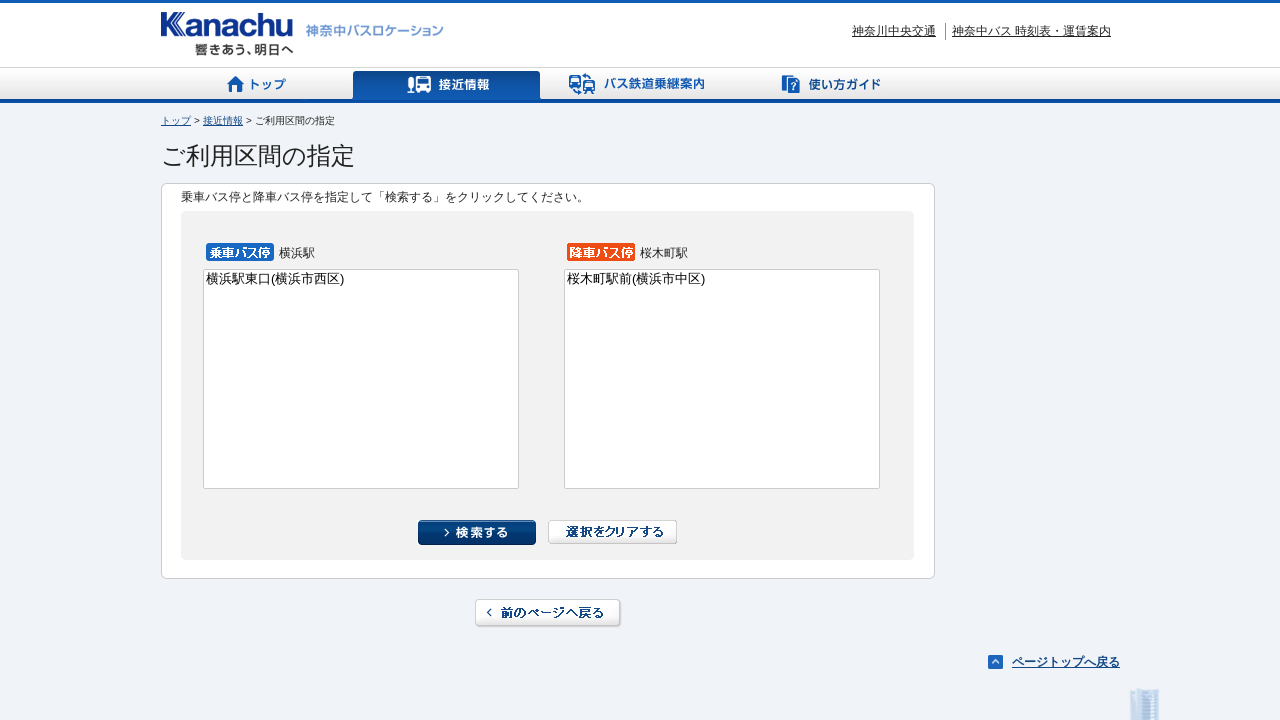

Bus route search results loaded
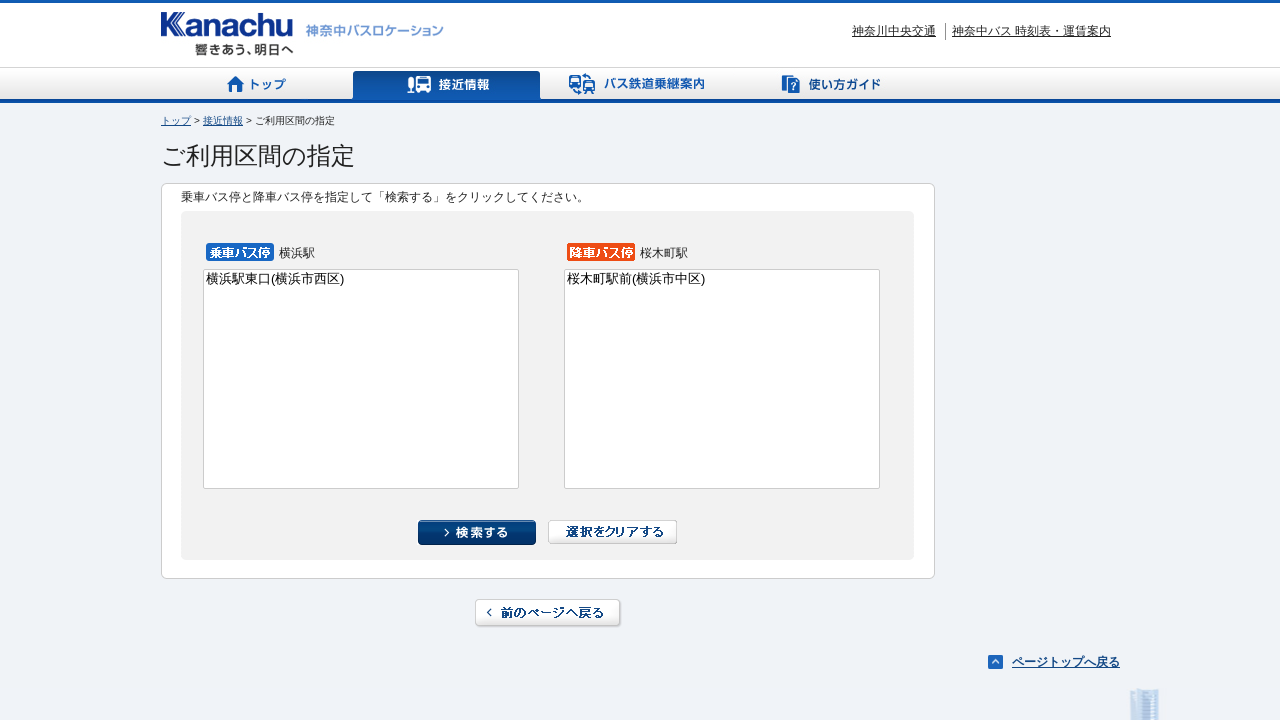

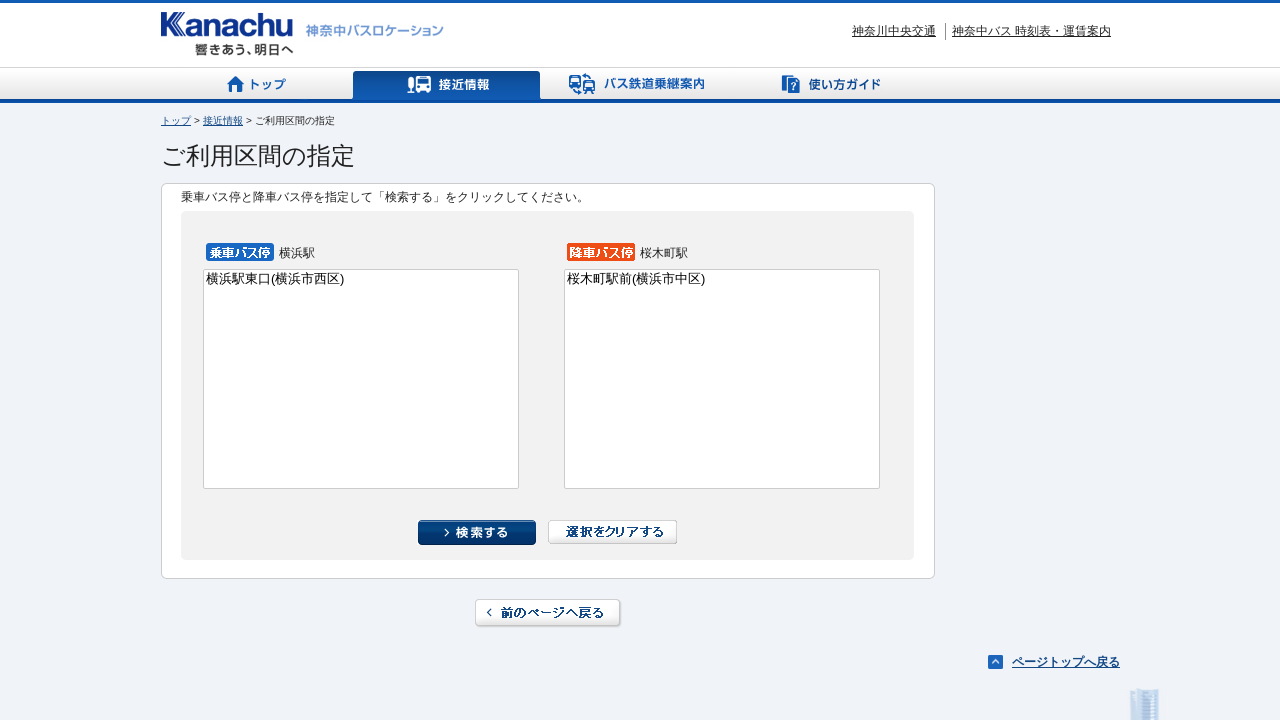